Navigates to the 99 Bottles of Beer website, clicks on the Browse Languages (ABC) menu, then clicks on the letter J to view all languages starting with J.

Starting URL: http://www.99-bottles-of-beer.net/

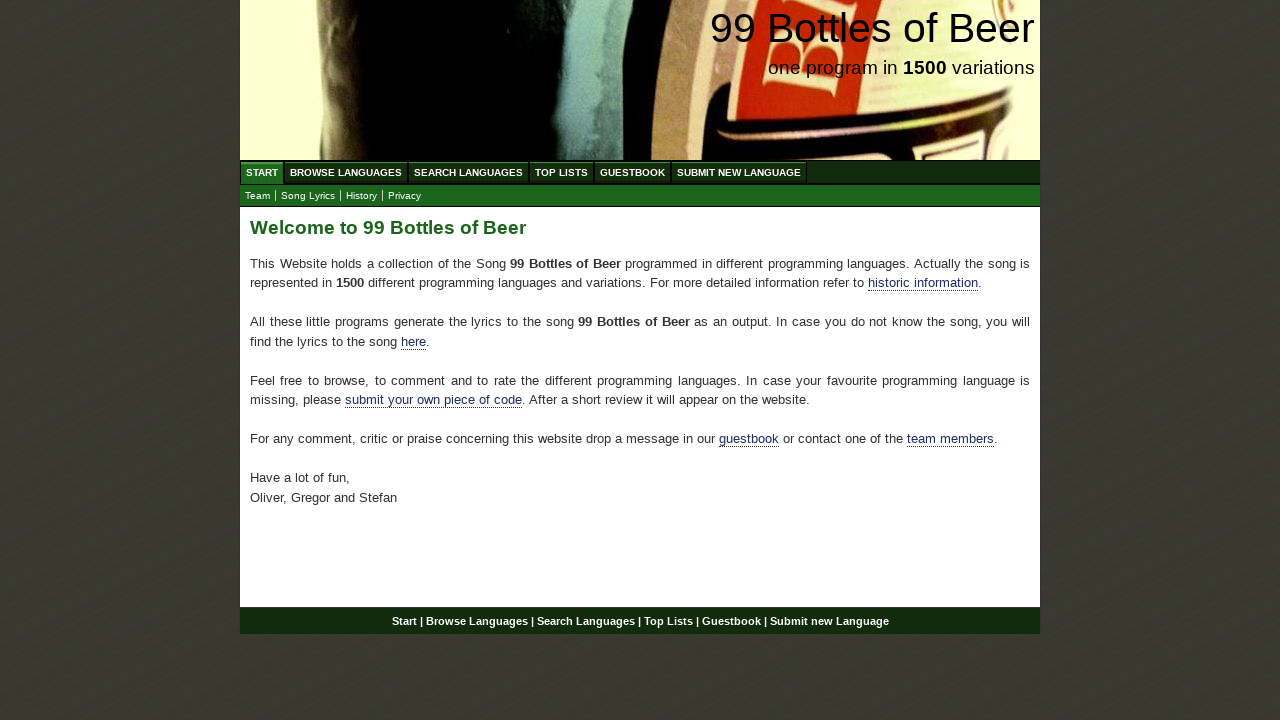

Navigated to 99 Bottles of Beer website
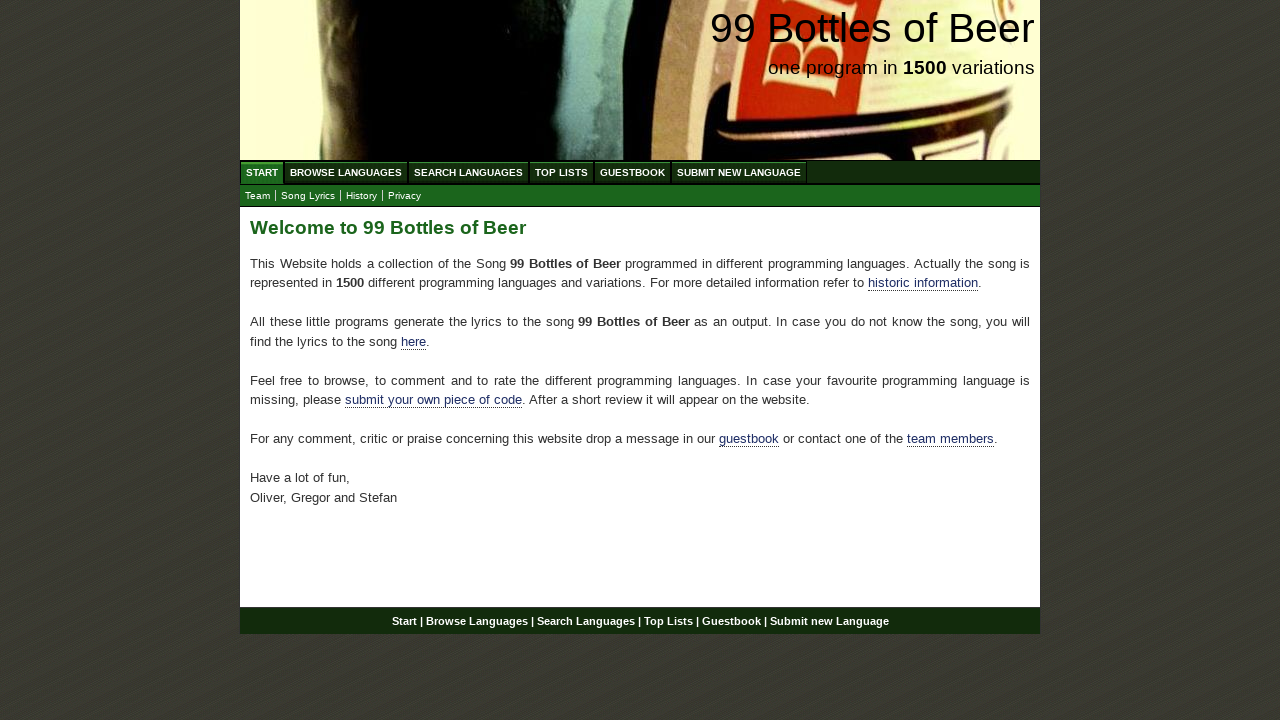

Clicked on Browse Languages (ABC) menu at (346, 172) on xpath=//body/div[@id='wrap']/div[@id='navigation']/ul[@id='menu']/li/a[@href='/a
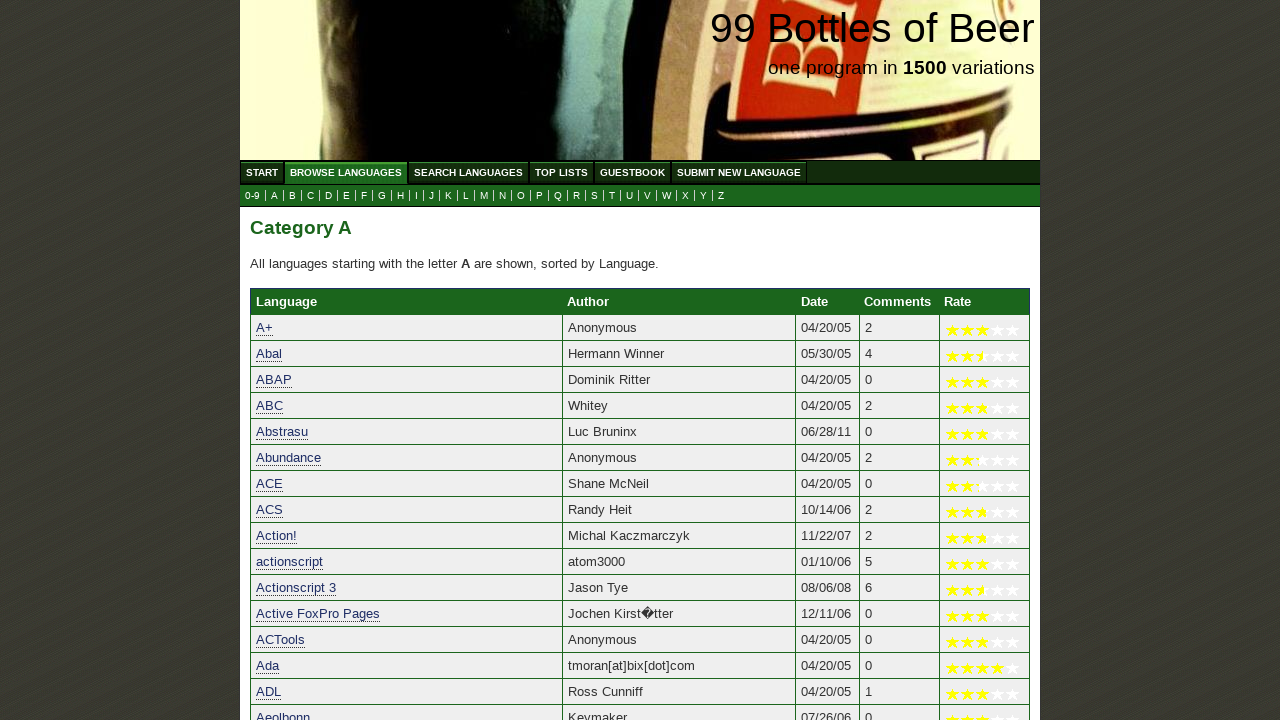

Clicked on letter J to view languages starting with J at (432, 196) on xpath=//div/ul[@id='submenu']/li/a[@href='j.html']
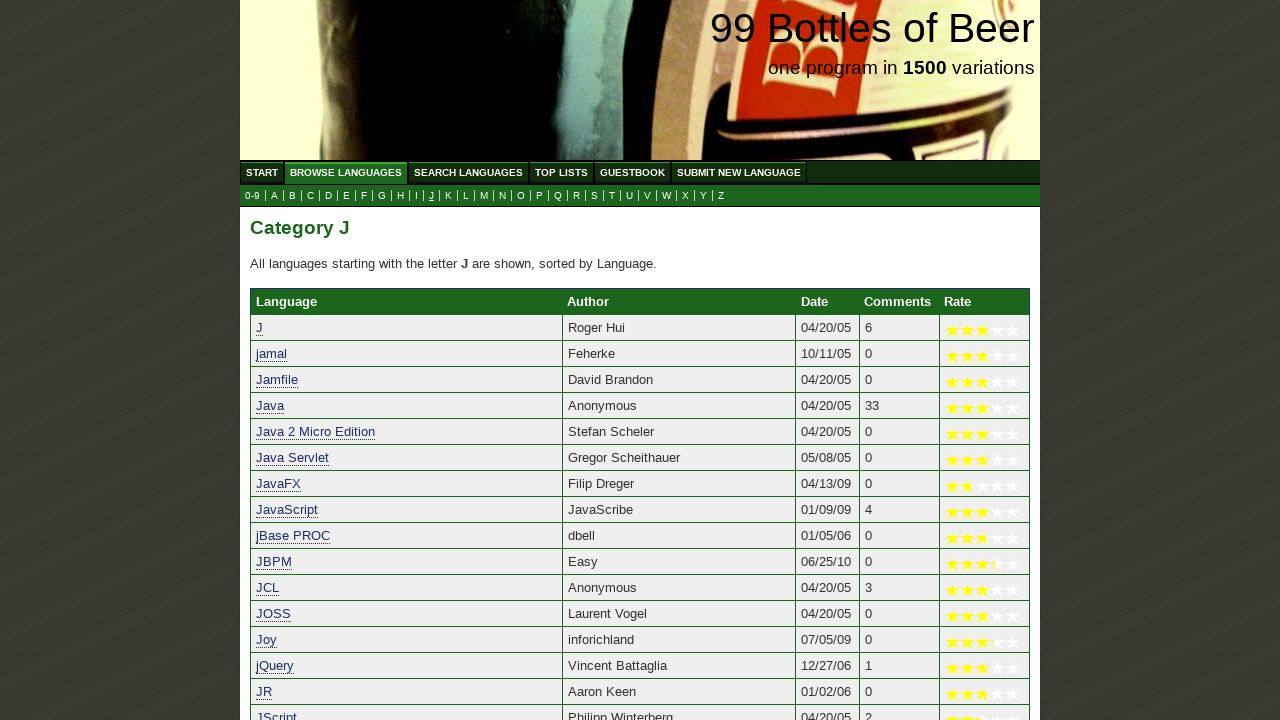

Results page loaded with languages starting with J
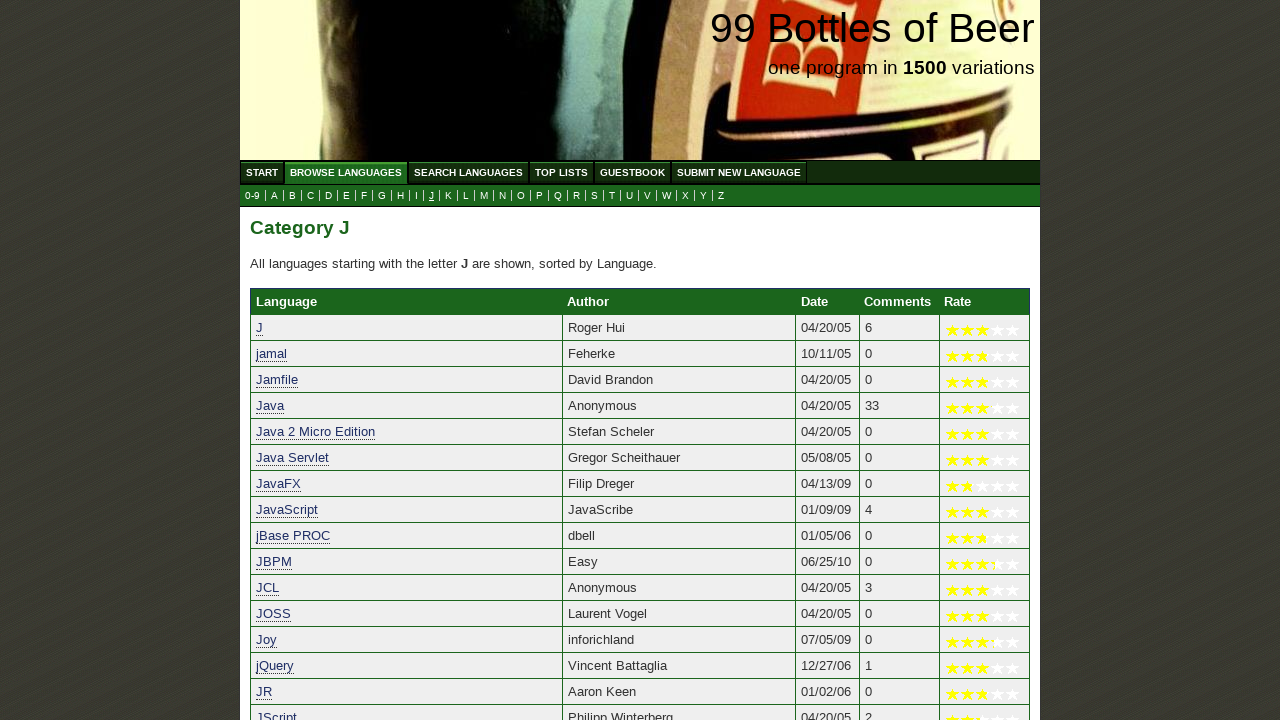

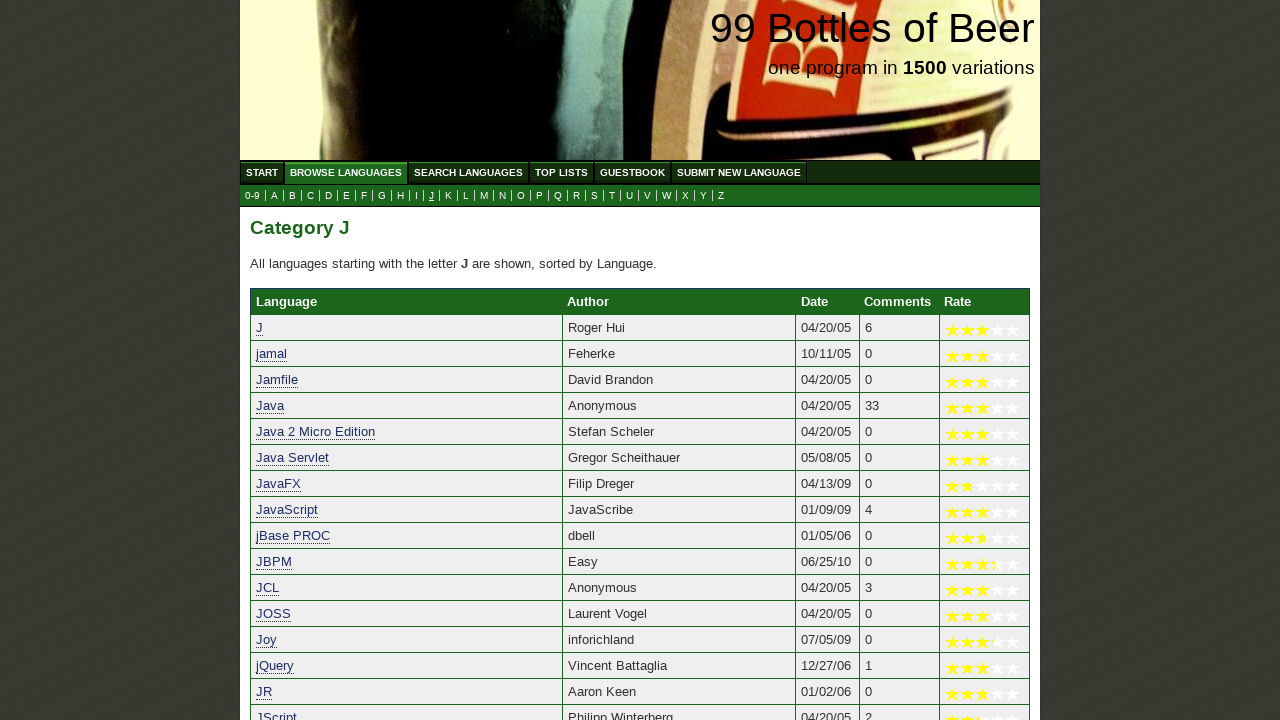